Tests JavaScript alert handling by clicking a button that triggers an alert and then accepting the alert dialog.

Starting URL: https://formy-project.herokuapp.com/switch-window

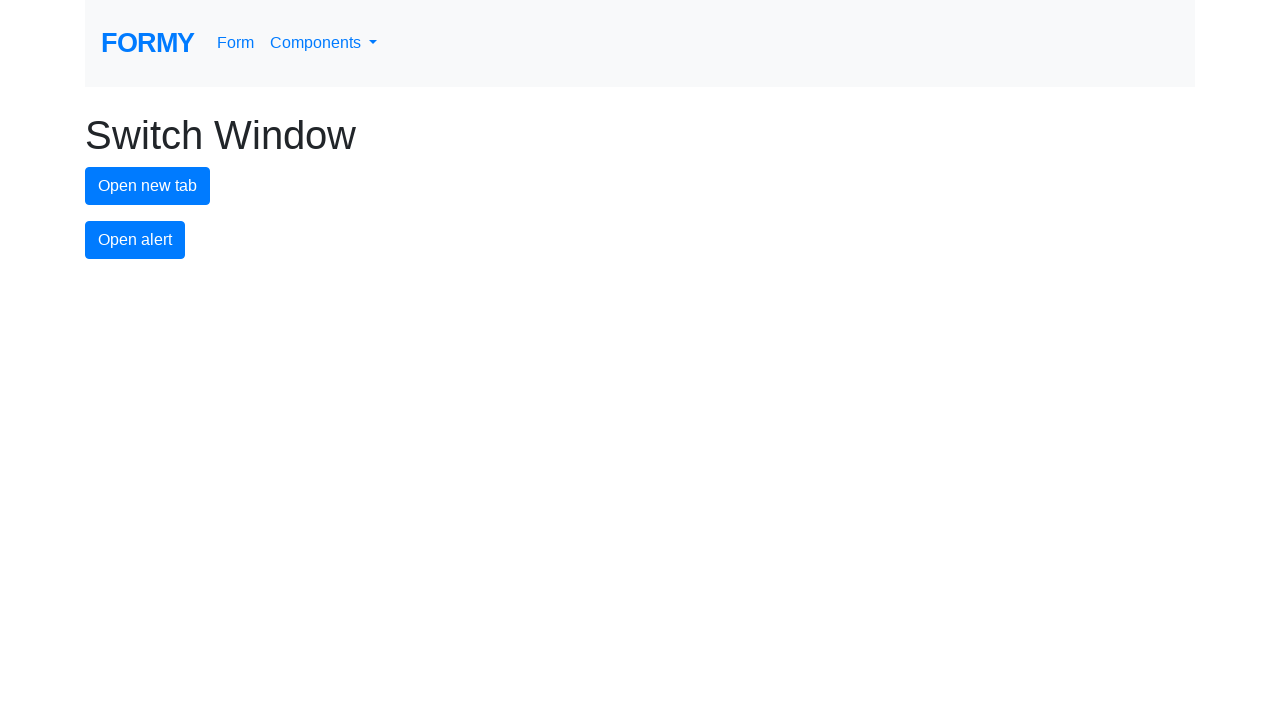

Set up dialog handler to accept alerts
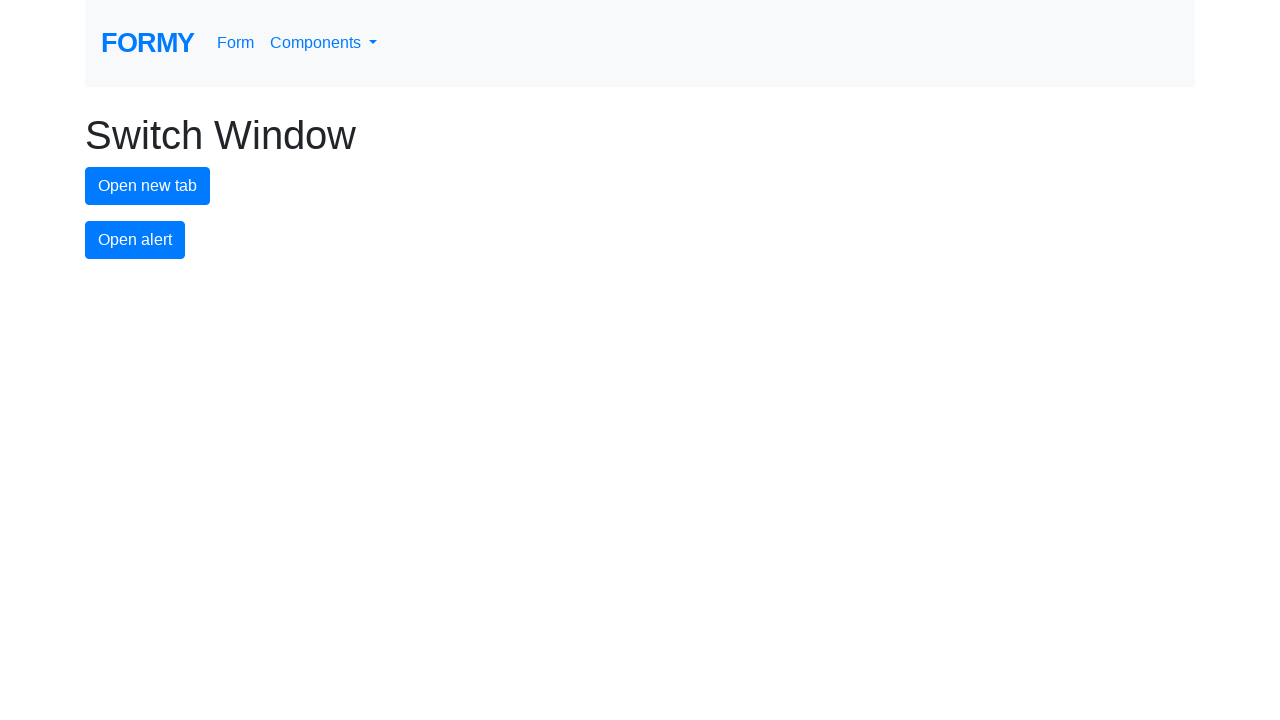

Clicked alert button to trigger JavaScript alert at (135, 240) on #alert-button
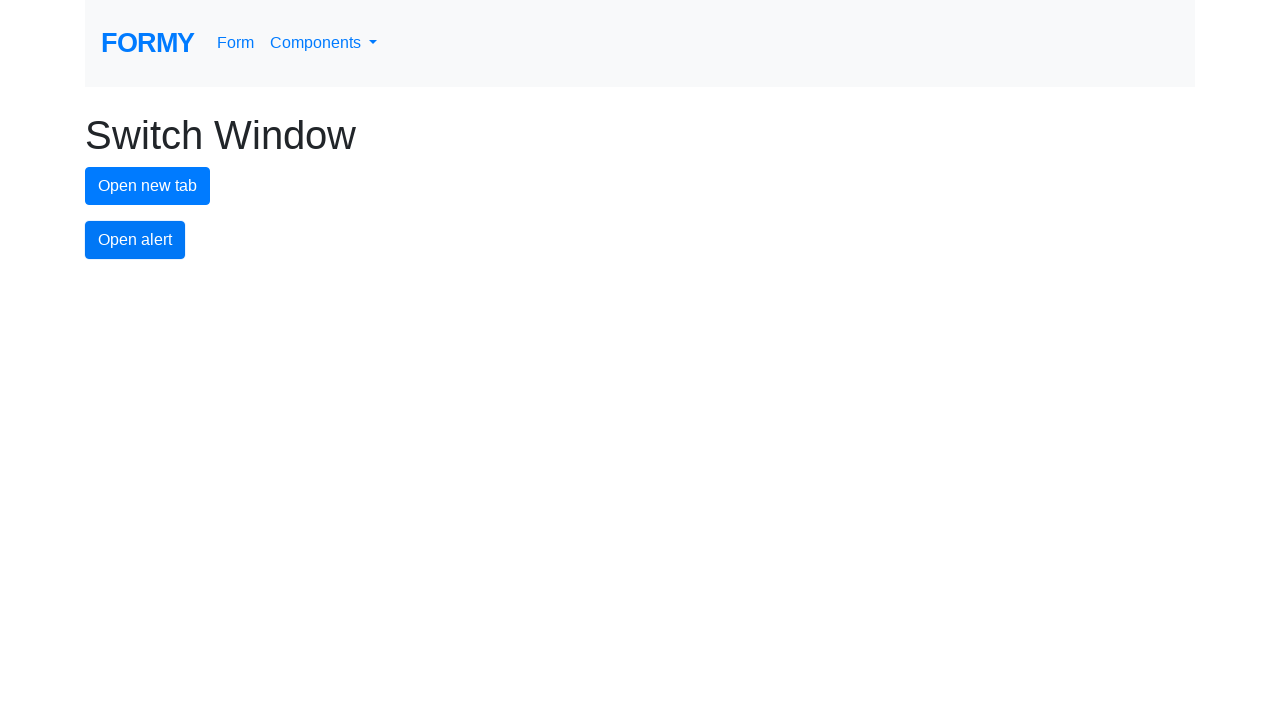

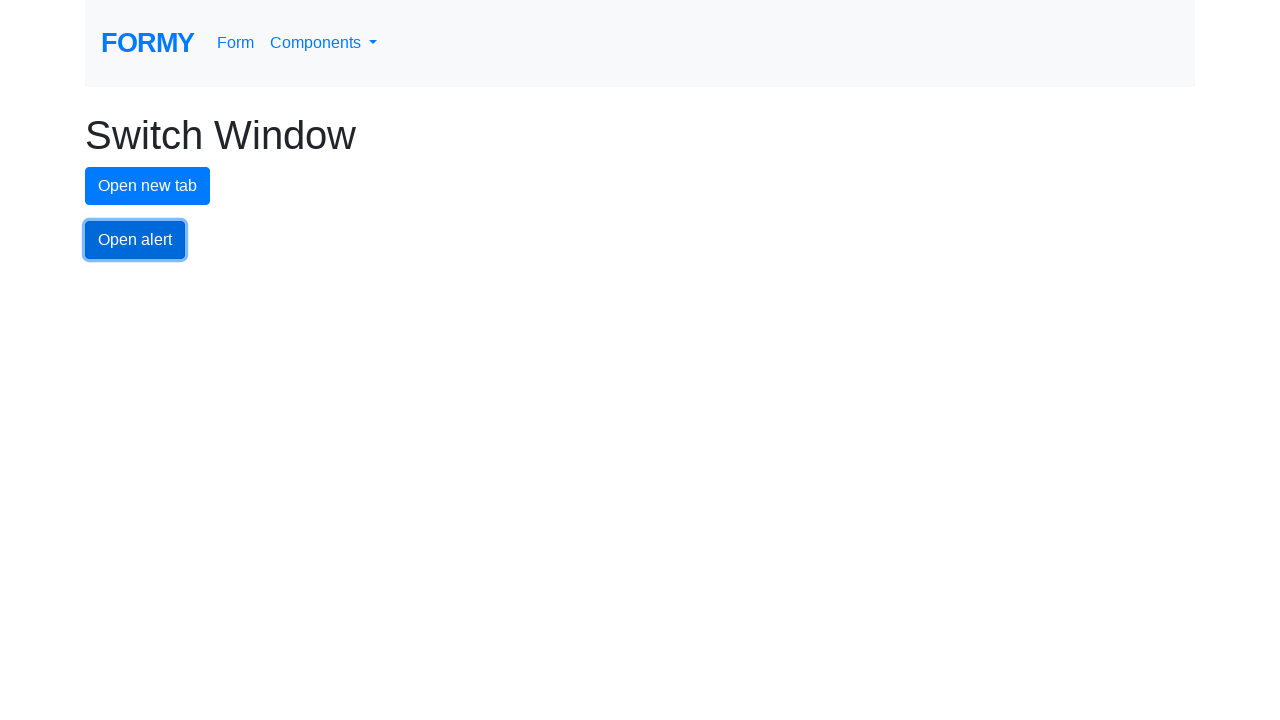